Tests clicking on the sign-in link on the Rediff homepage to navigate to the login page

Starting URL: https://rediff.com

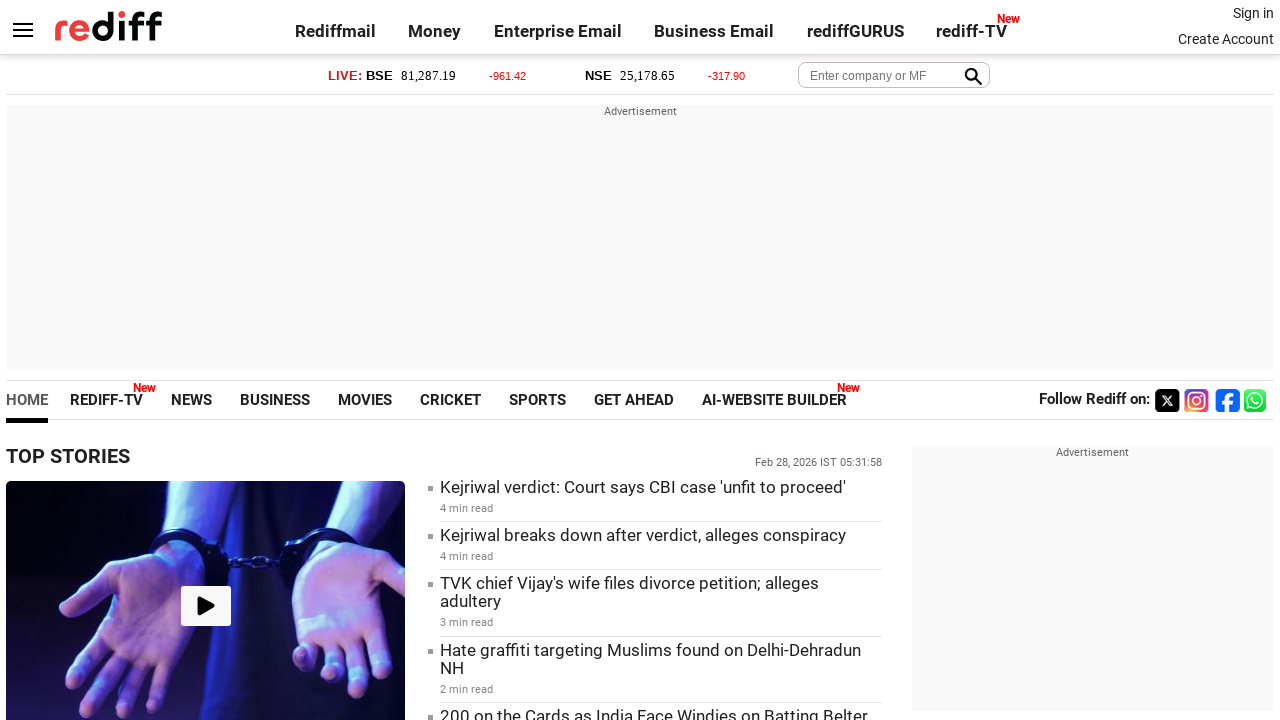

Navigated to Rediff homepage
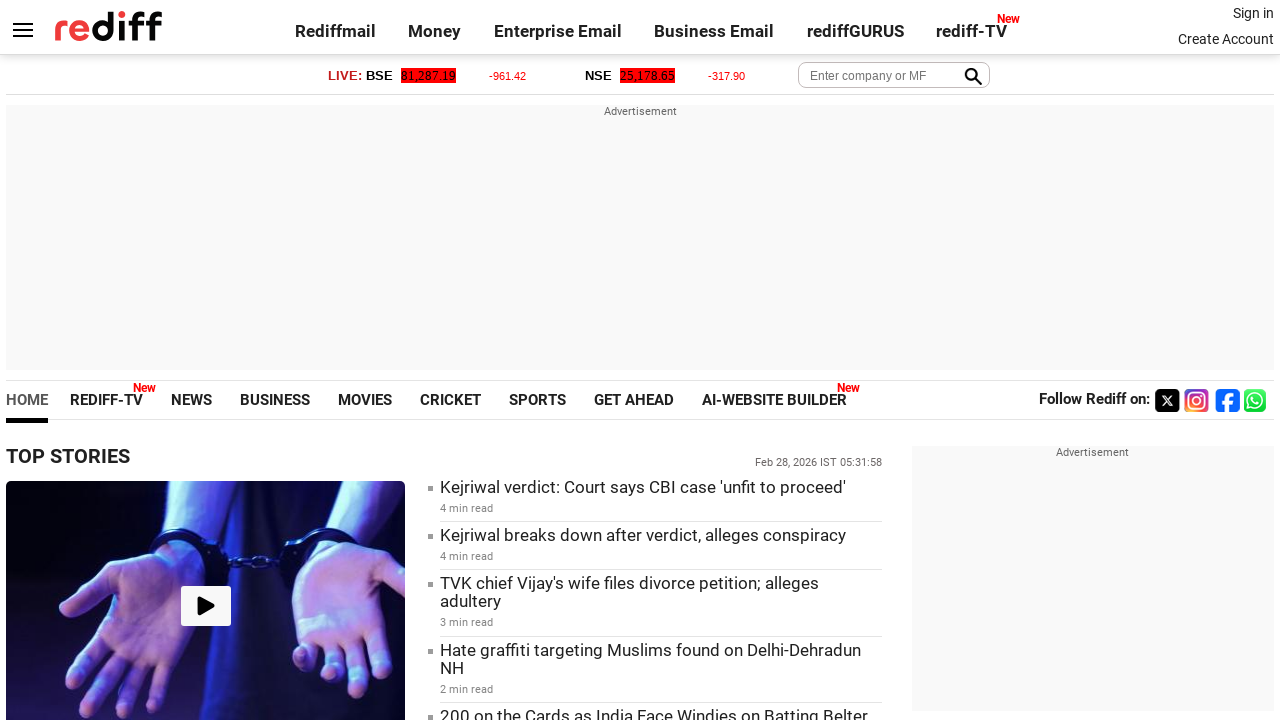

Clicked on sign-in link to navigate to login page at (1253, 13) on .signin
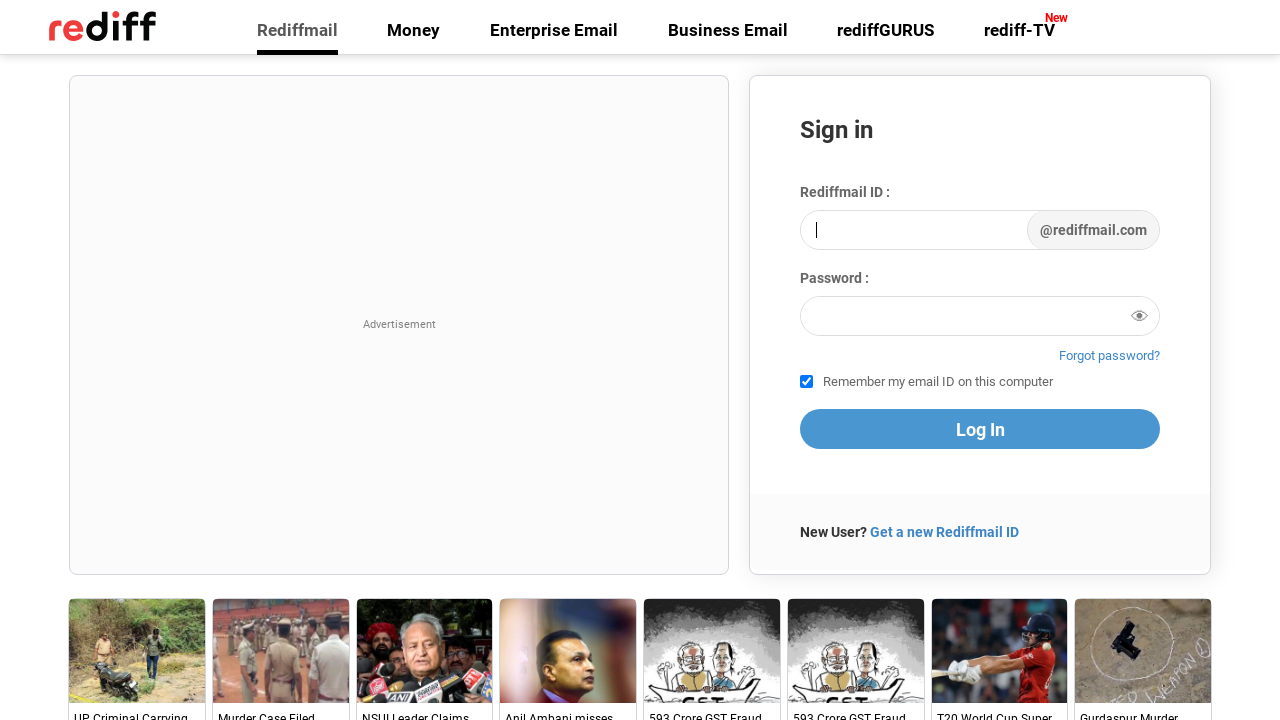

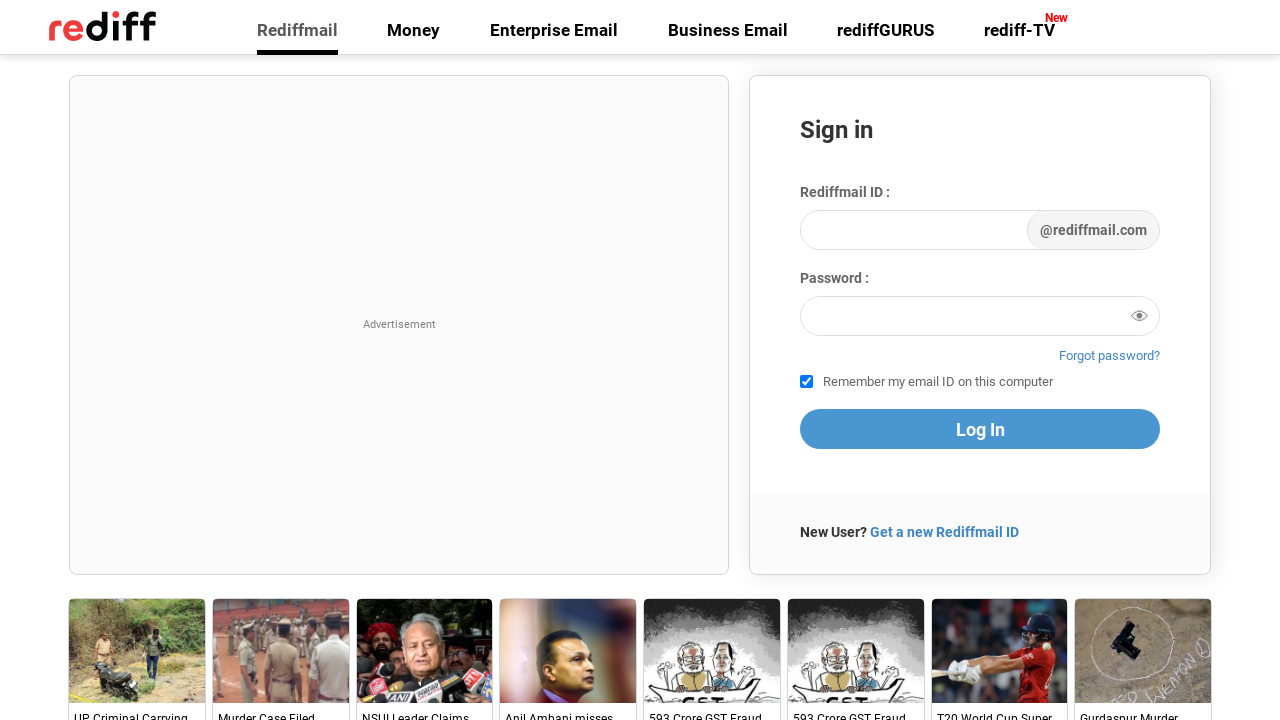